Tests AJAX loading panel functionality by clicking on a calendar date and waiting for the selected date to appear

Starting URL: https://demos.telerik.com/aspnet-ajax/ajaxloadingpanel/functionality/explicit-show-hide/defaultcs.aspx

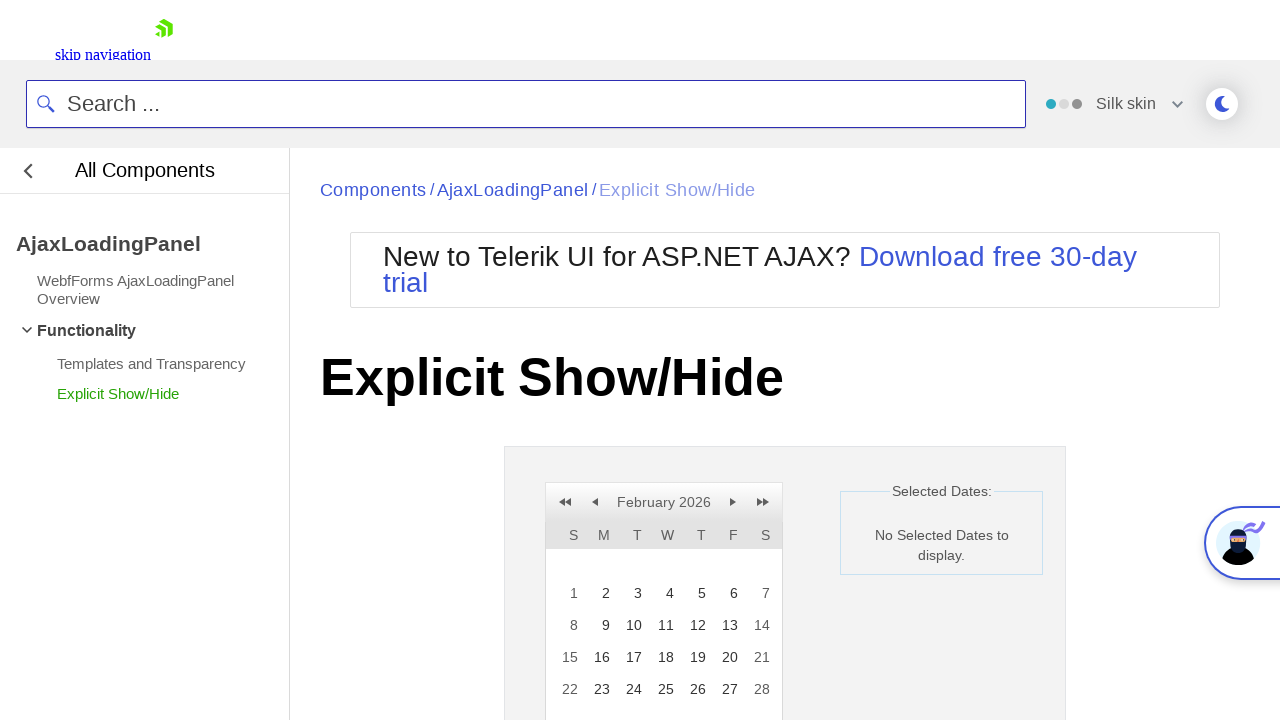

Navigated to AJAX Loading Panel test page
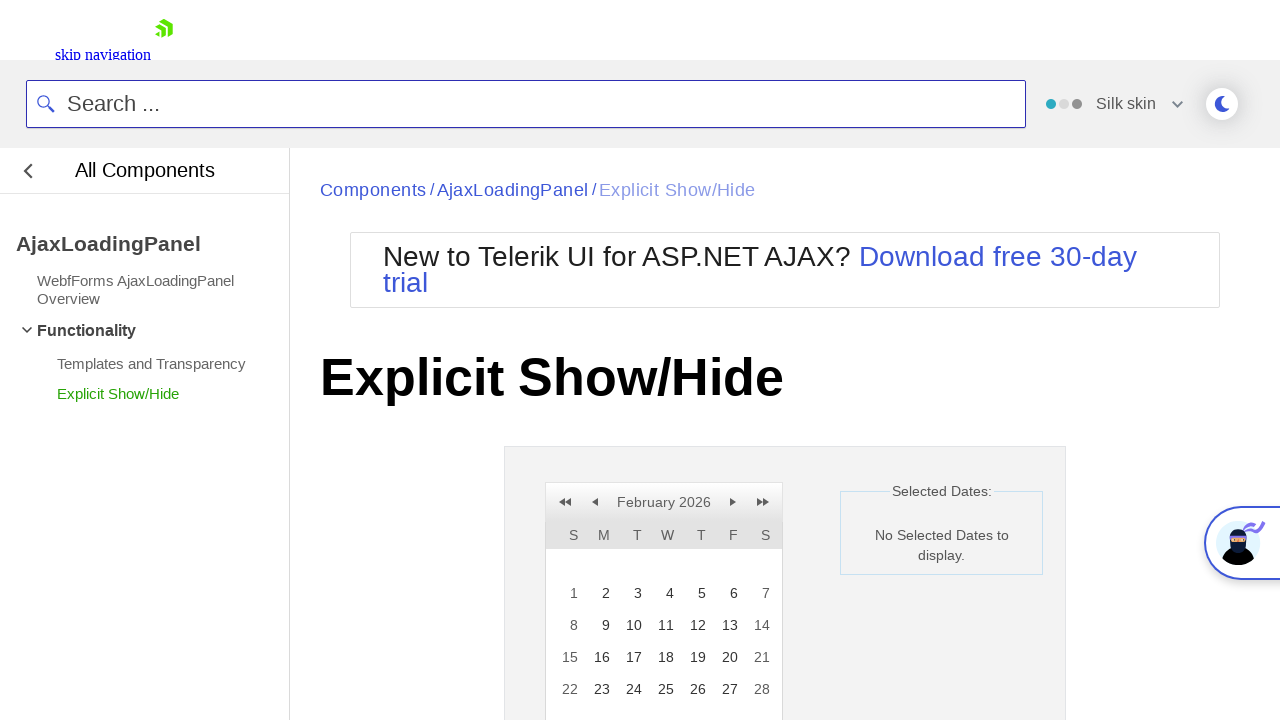

Clicked on a calendar date at (568, 593) on xpath=//tbody//td//a[@href='#']
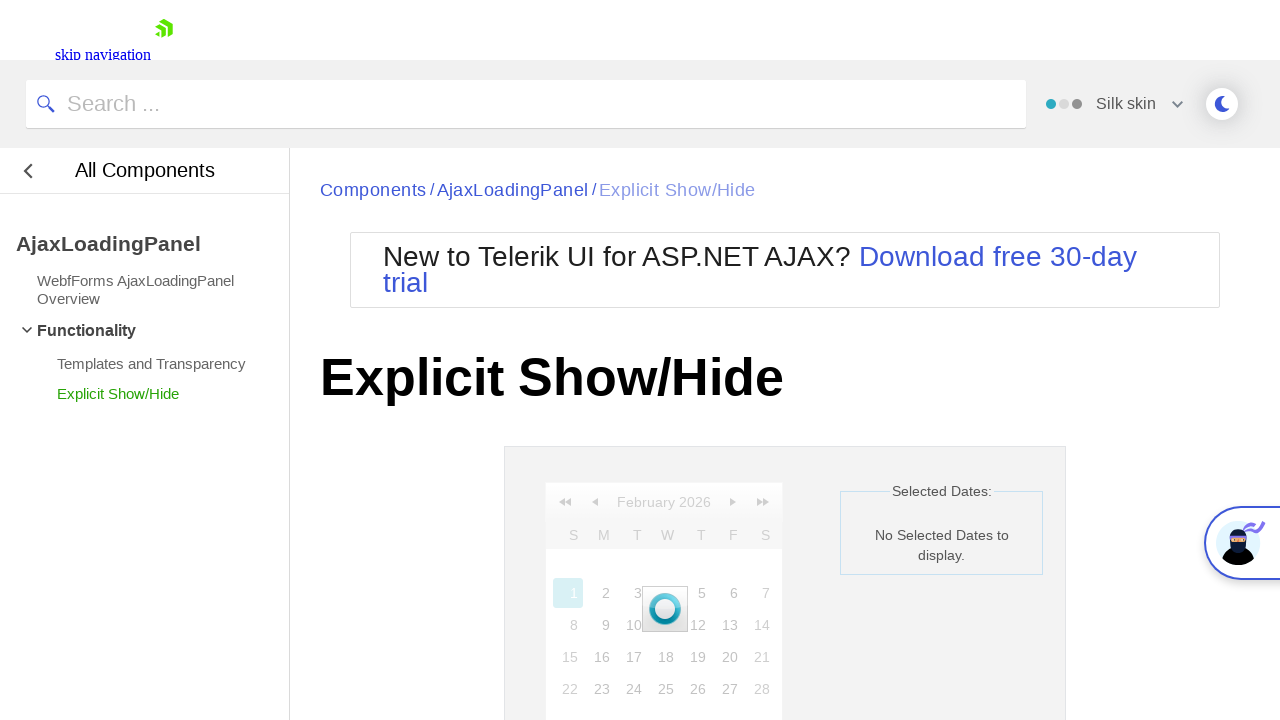

AJAX loading panel completed and selected date label became visible
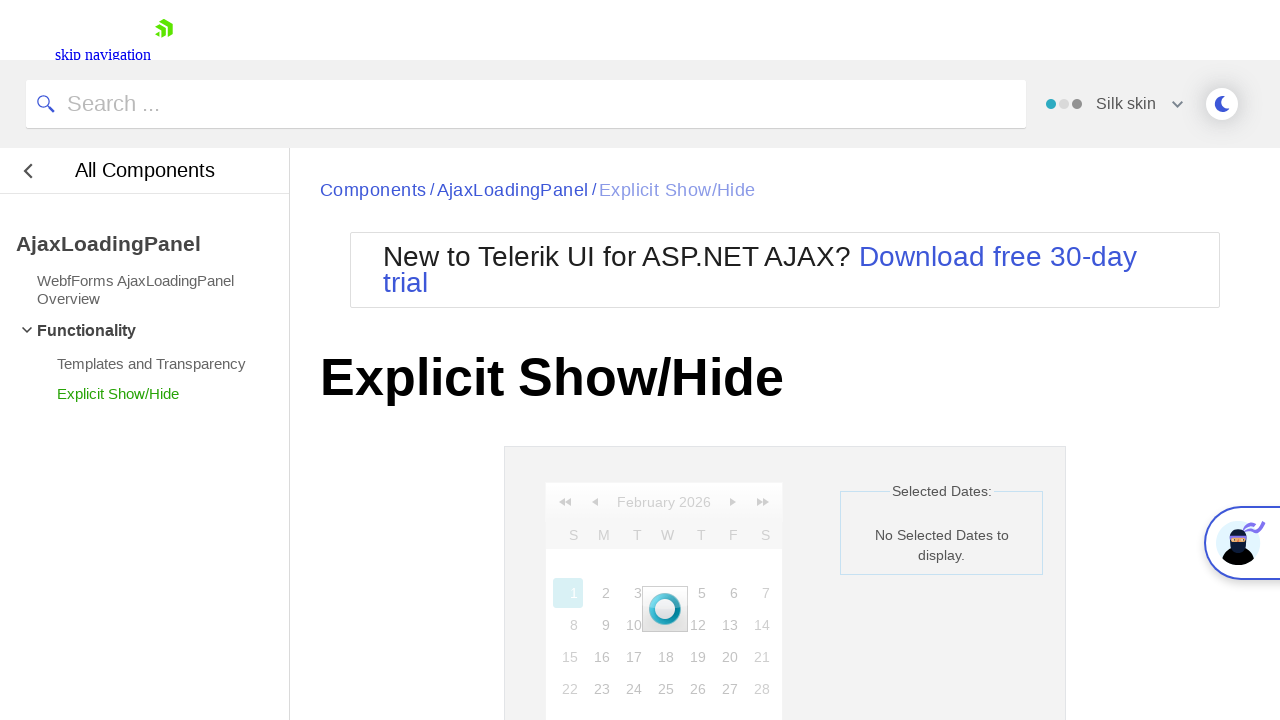

Retrieved selected date text: Sunday, February 1, 2026
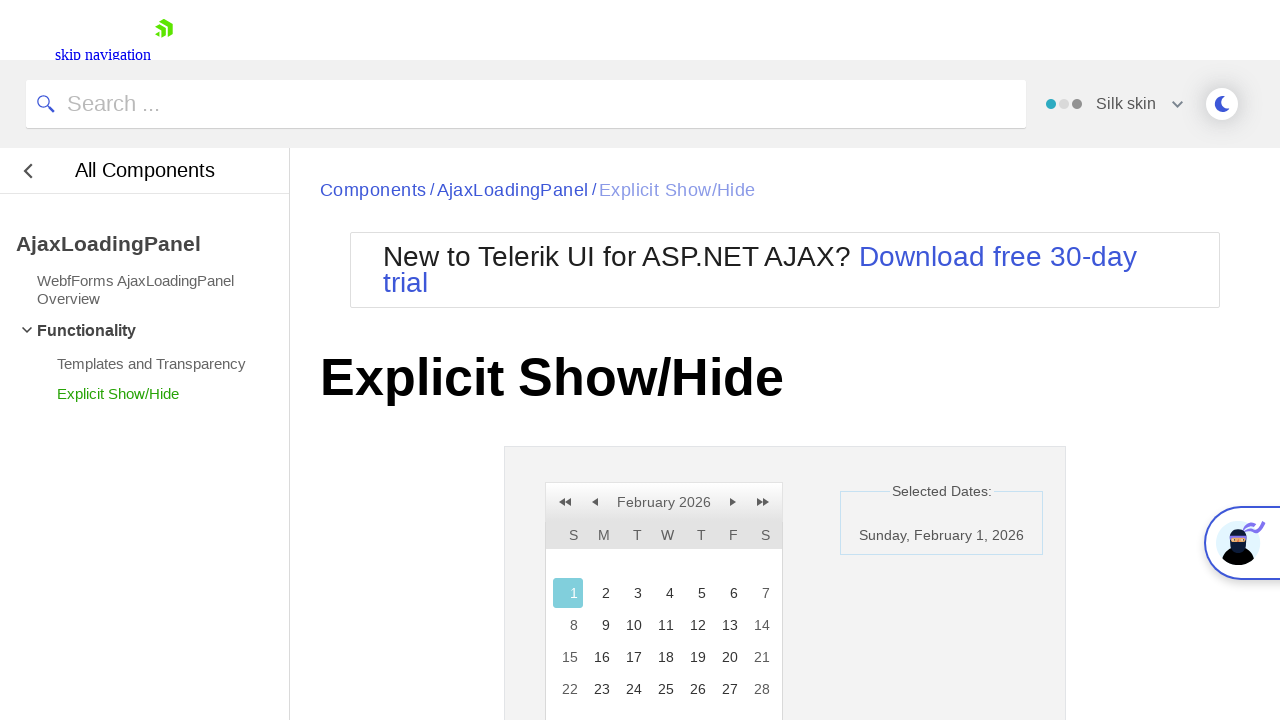

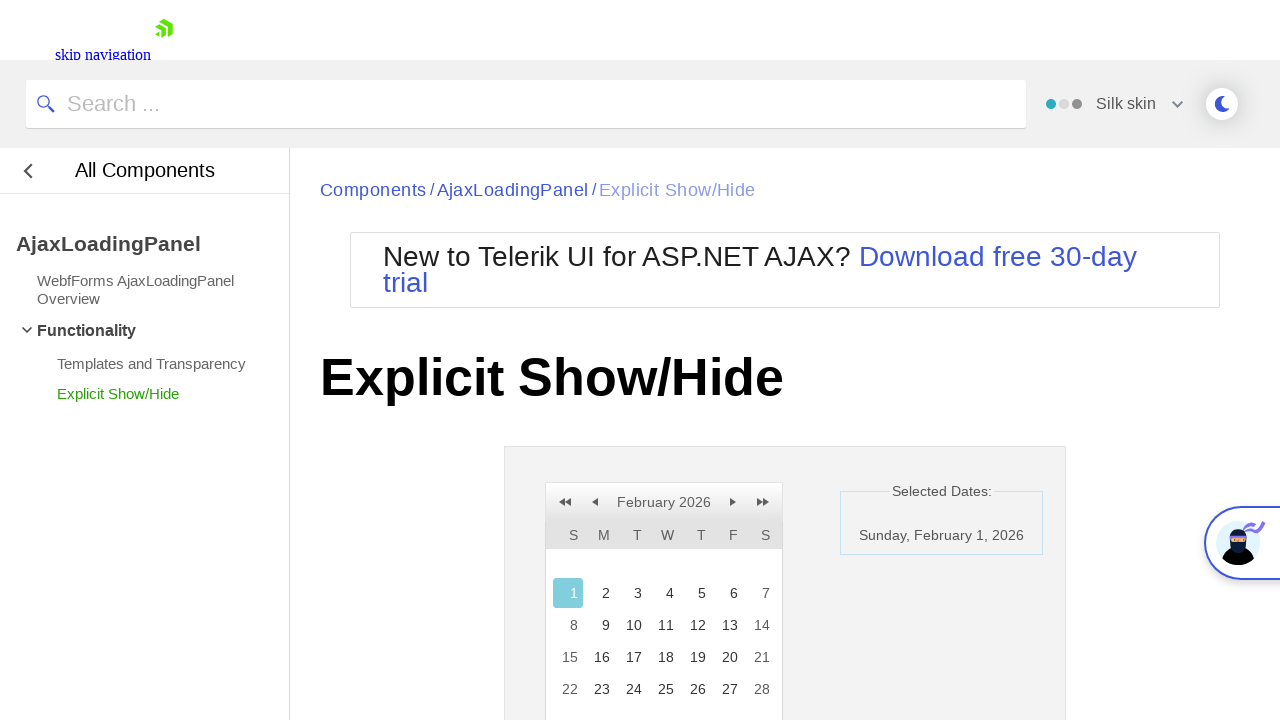